Tests typing text in a field and then using Ctrl+Z to undo the input

Starting URL: http://omayo.blogspot.com/

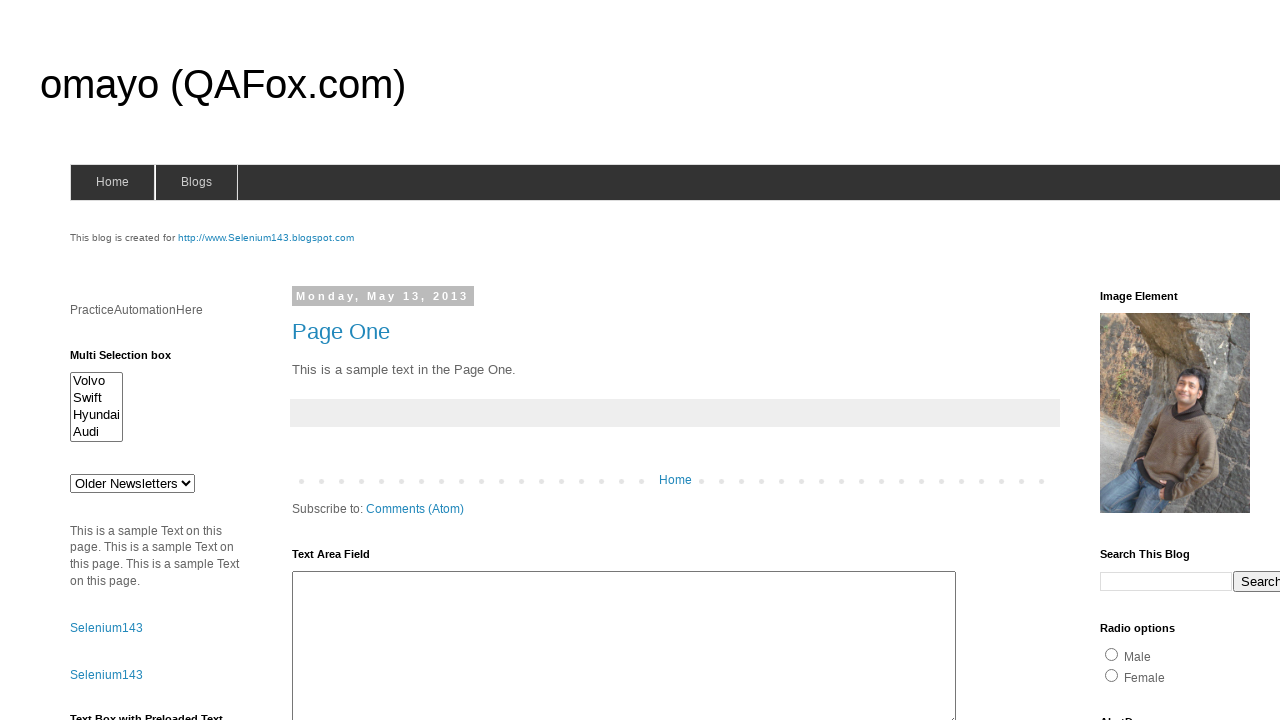

Filled userid field with 'word' on input[name='userid']
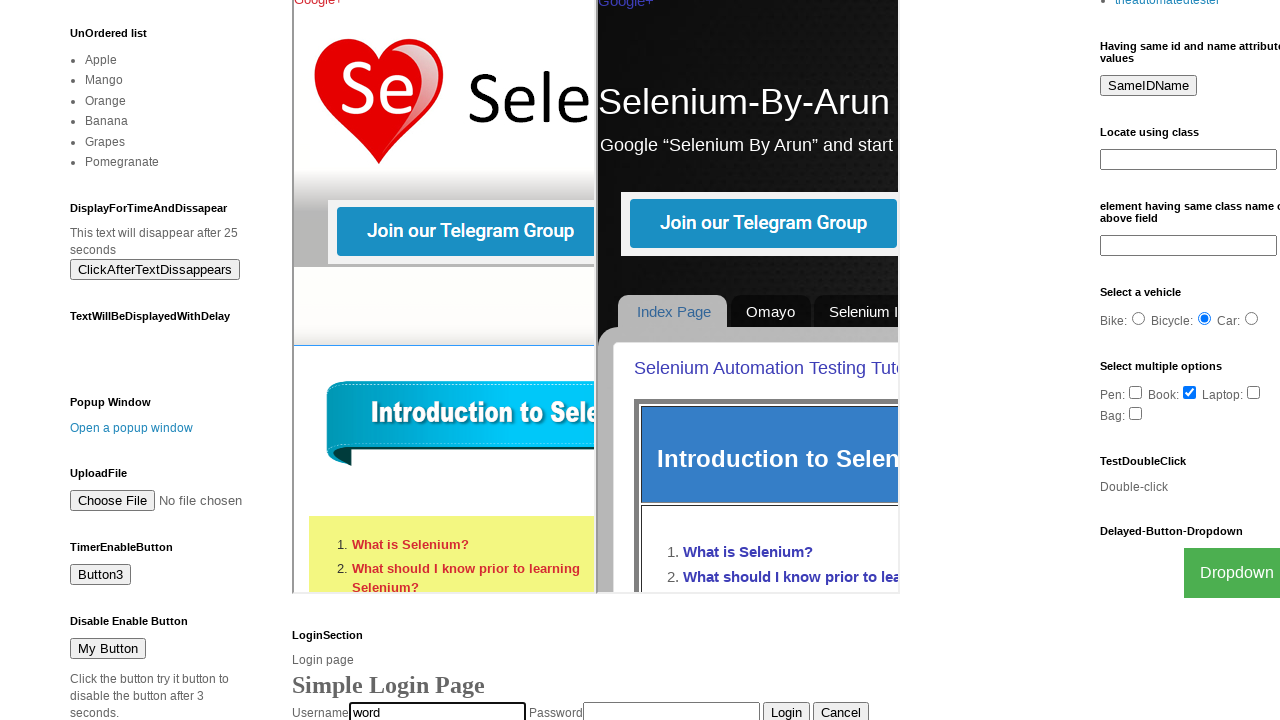

Pressed Ctrl+Z to undo the text input
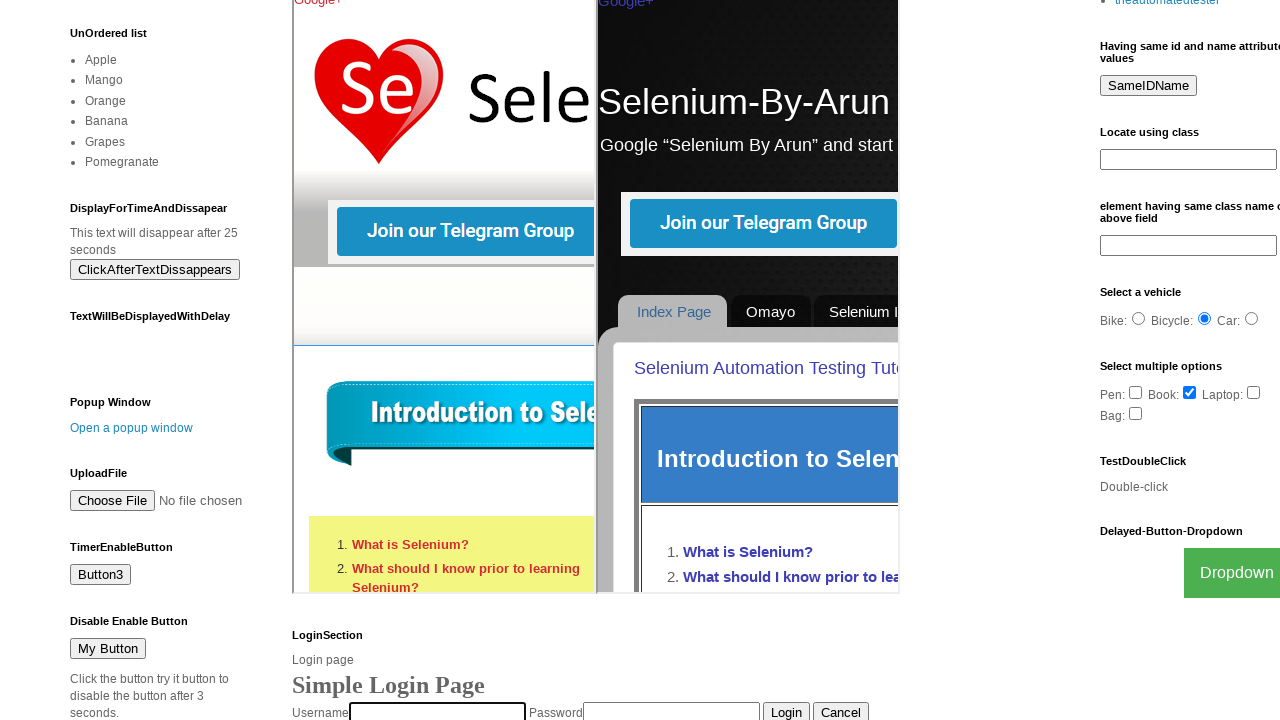

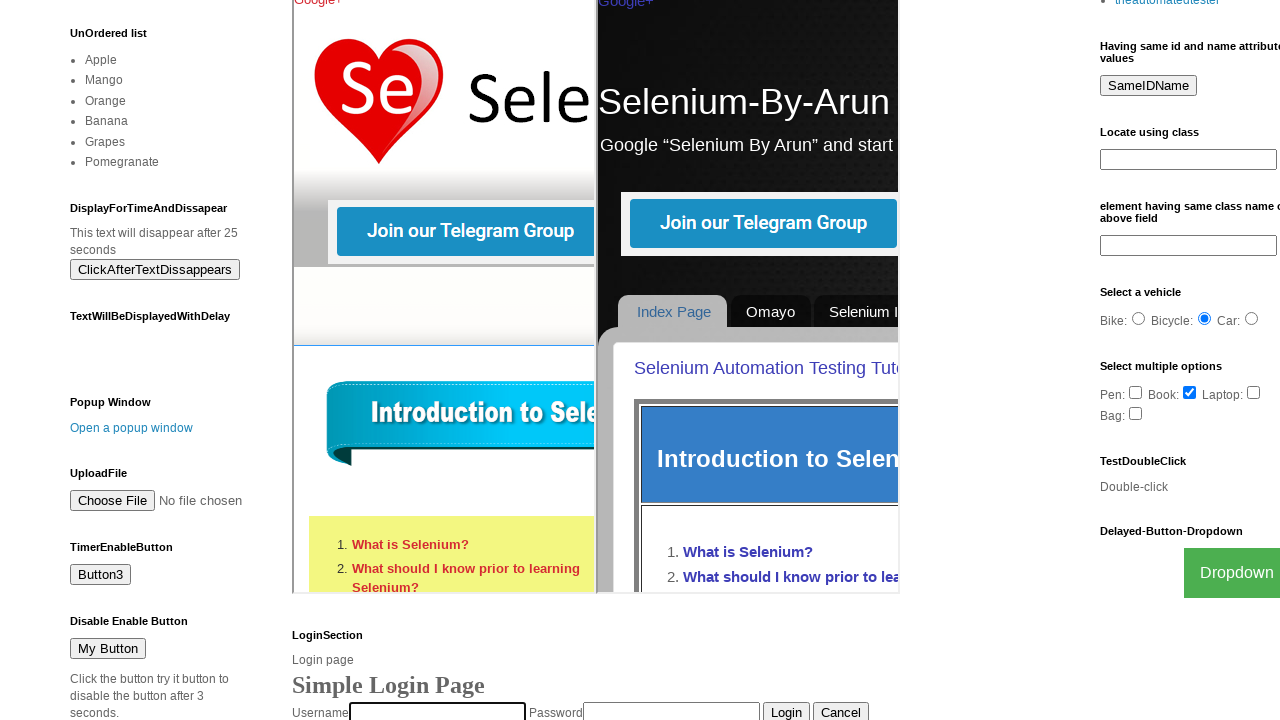